Tests clicking a button with a dynamic ID on the UI Testing Playground website to verify interaction with elements that have changing identifiers

Starting URL: http://uitestingplayground.com/dynamicid

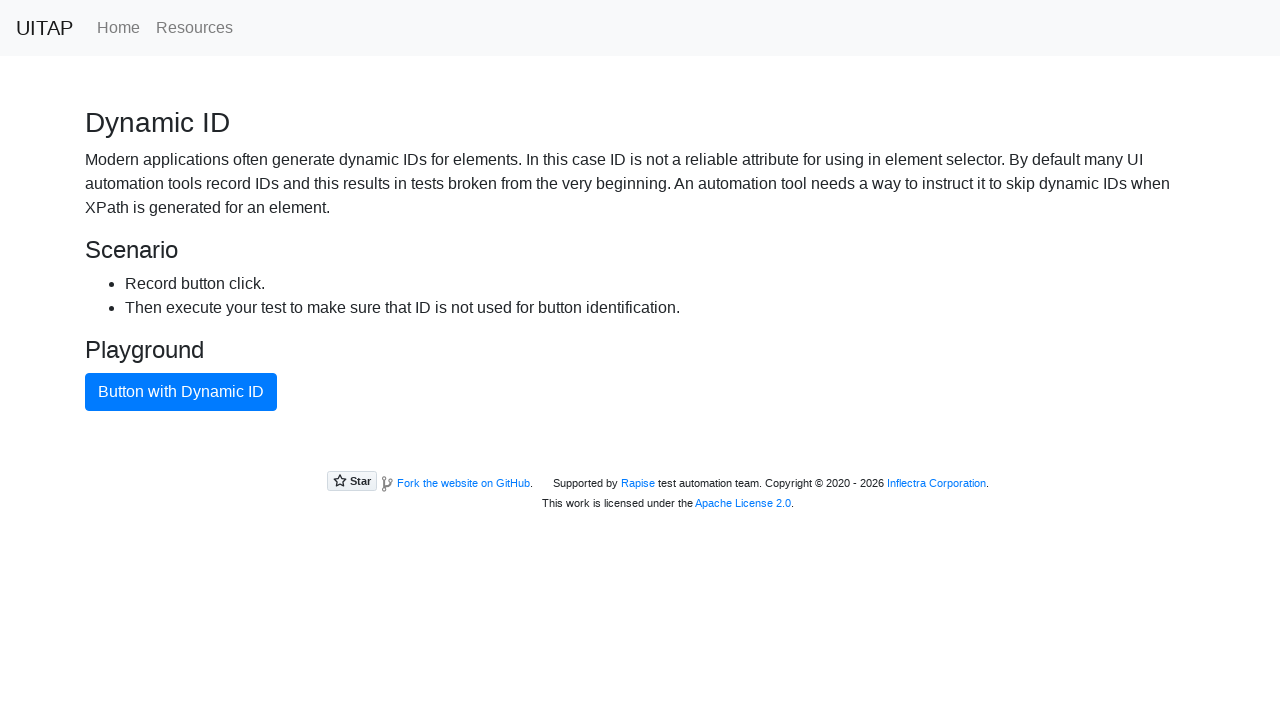

Clicked the blue button with dynamic ID at (181, 392) on .btn.btn-primary
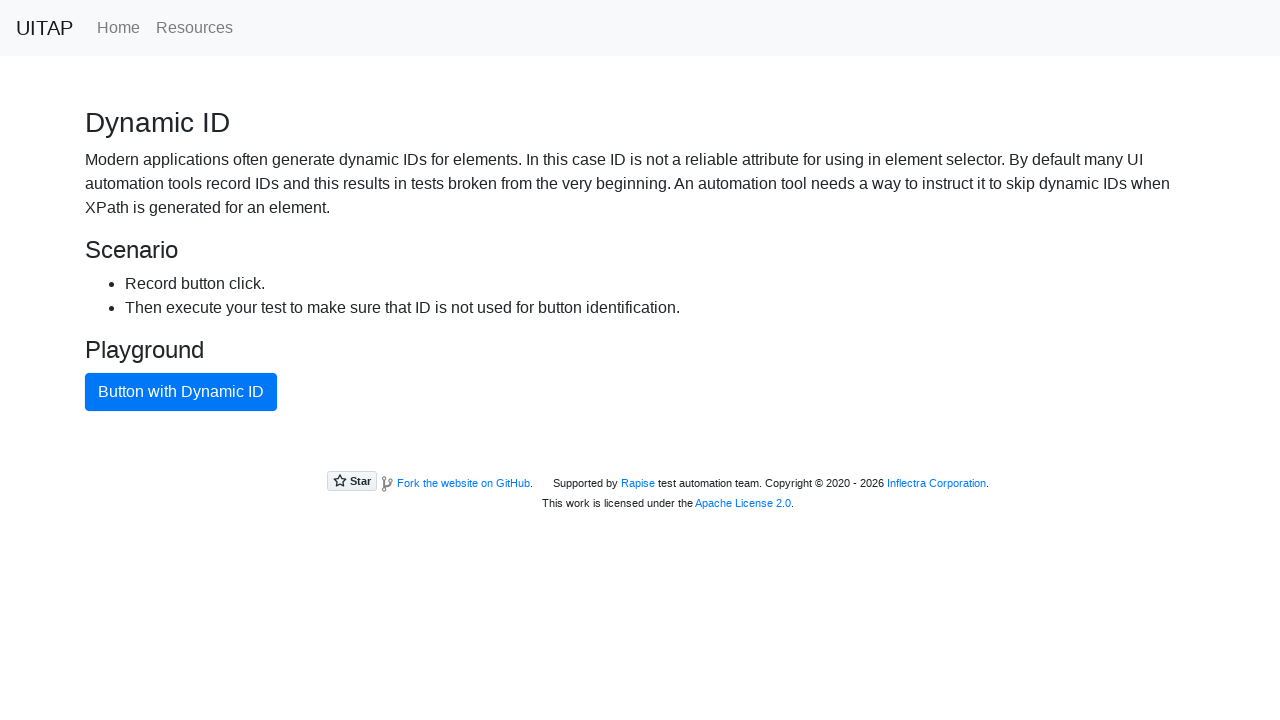

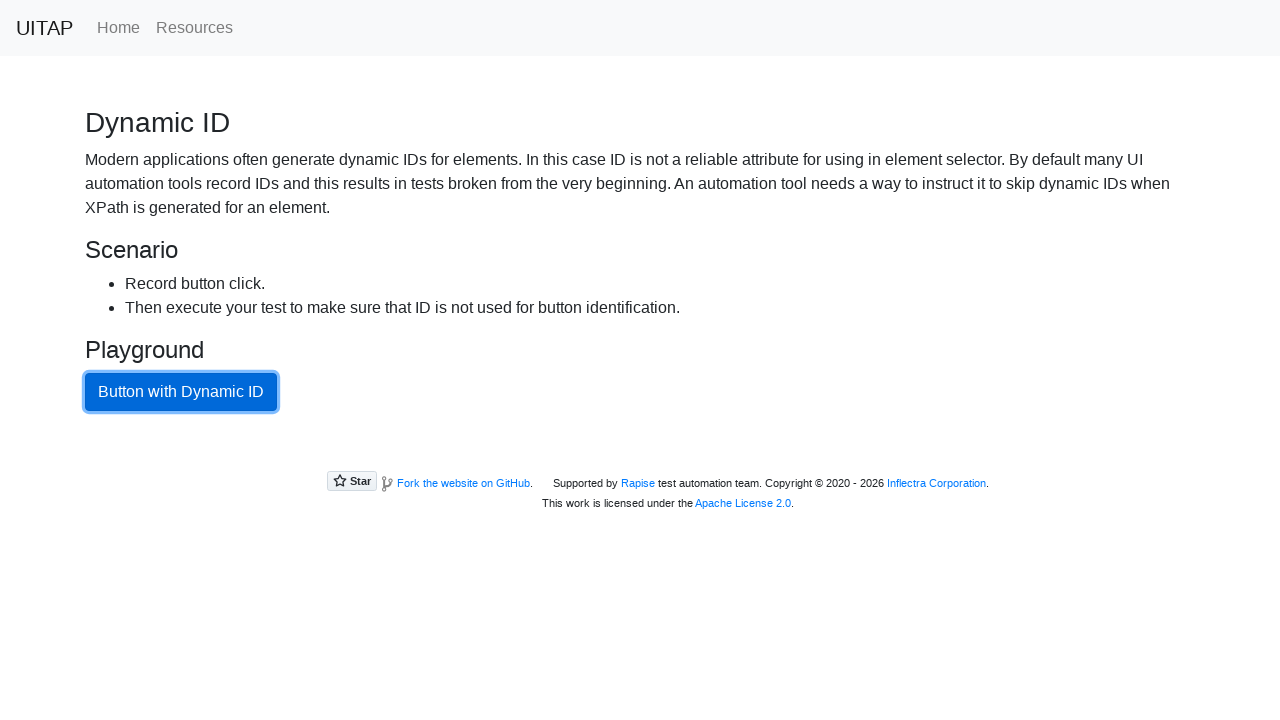